Demonstrates various browser automation actions including double-clicking a button and scrolling operations on a test automation practice page

Starting URL: https://testautomationpractice.blogspot.com/

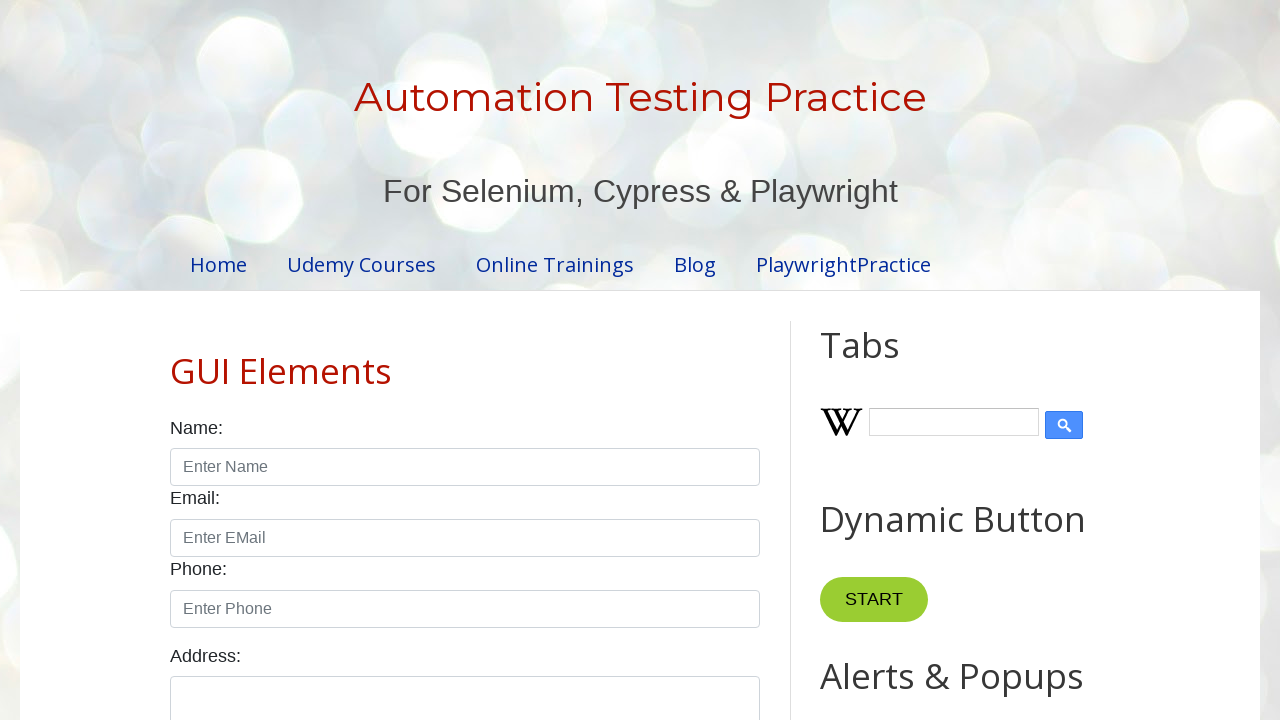

Located the 'Copy Text' button element
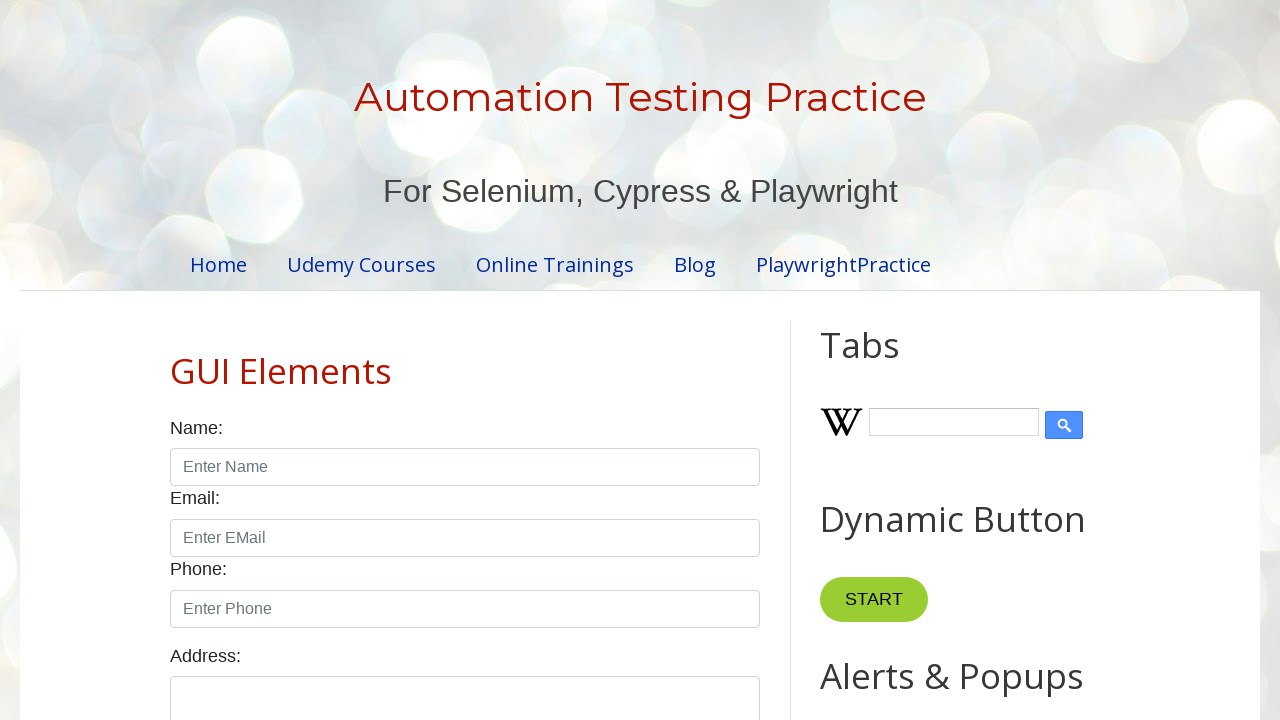

Double-clicked the 'Copy Text' button at (885, 360) on xpath=//button[text()='Copy Text']
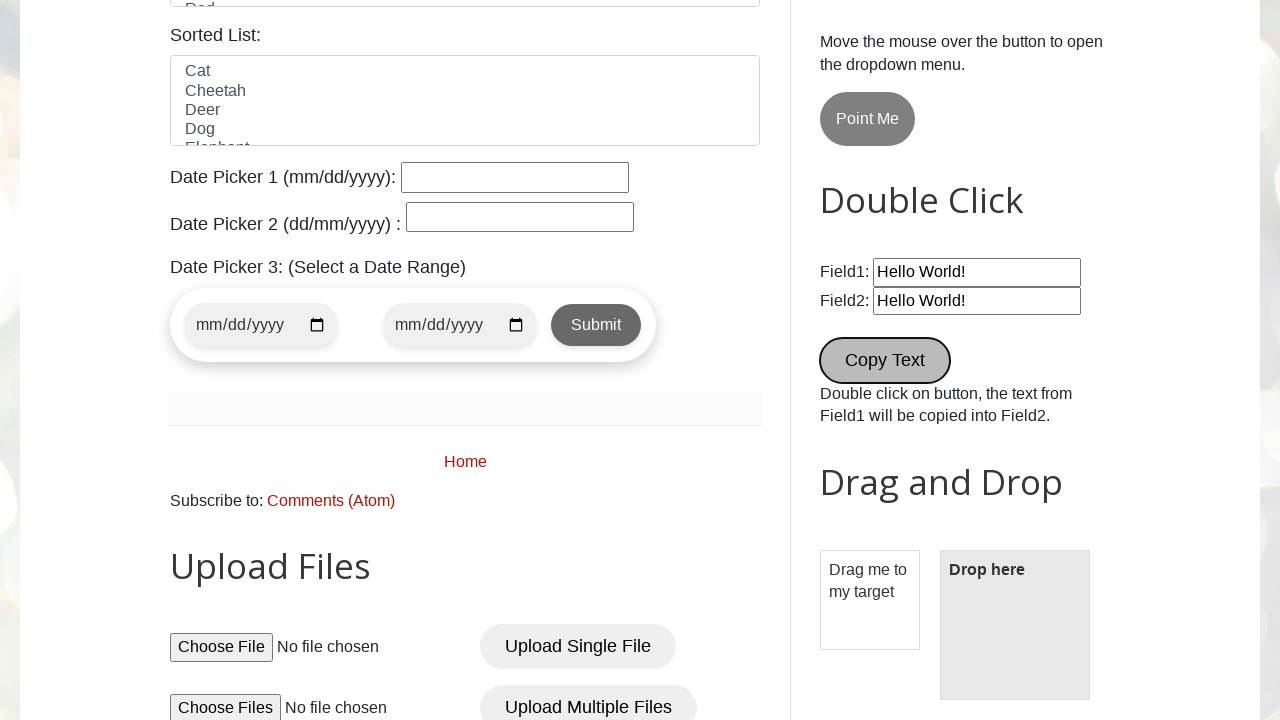

Scrolled 'Copy Text' button into view if needed
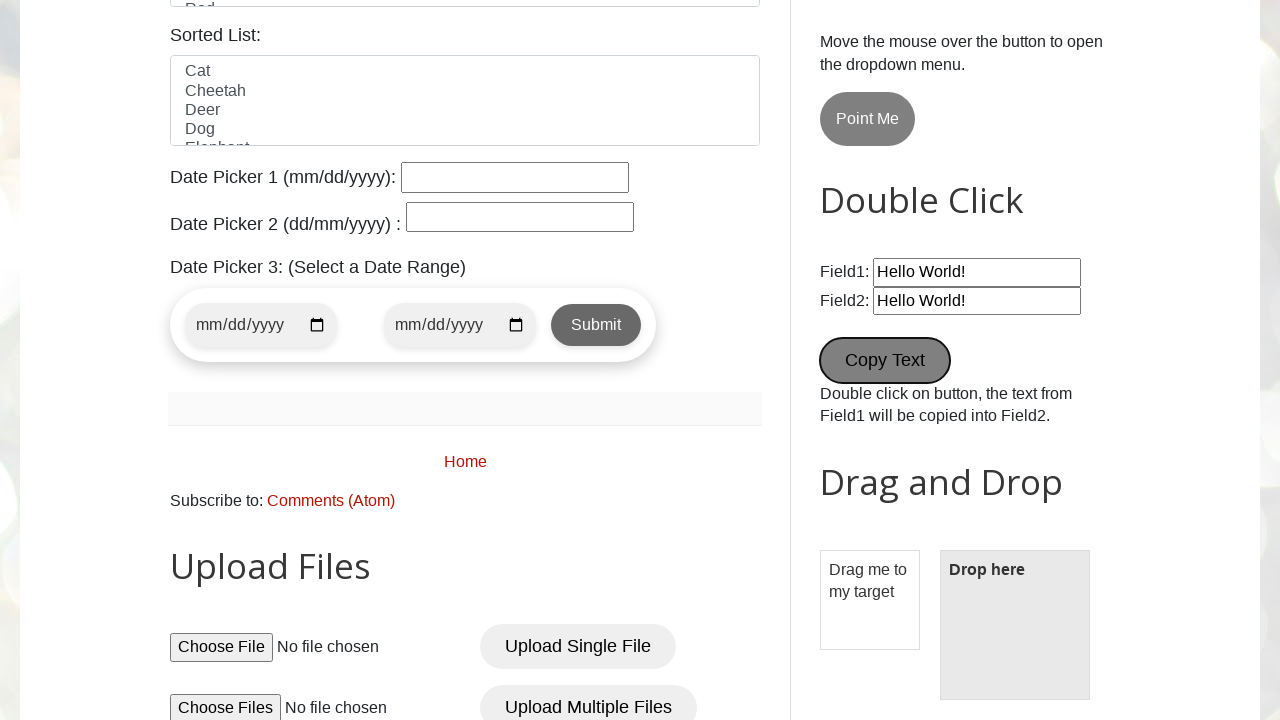

Scrolled page down by 300 pixels
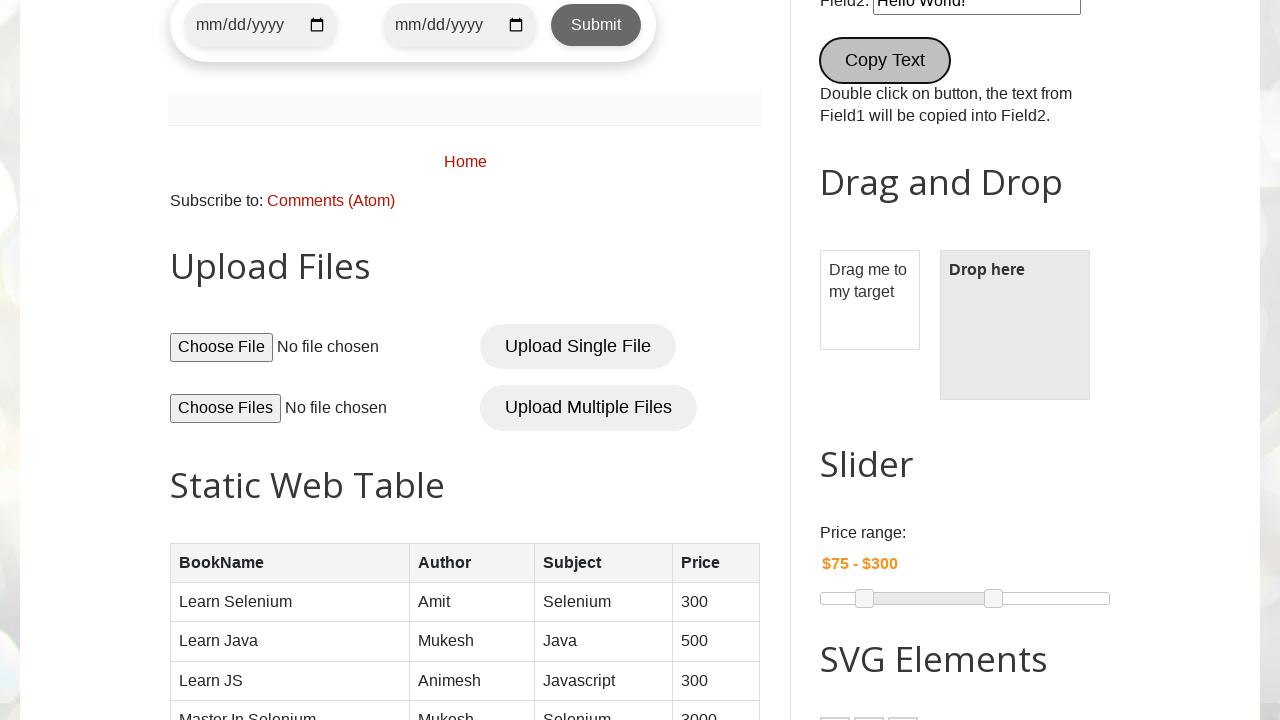

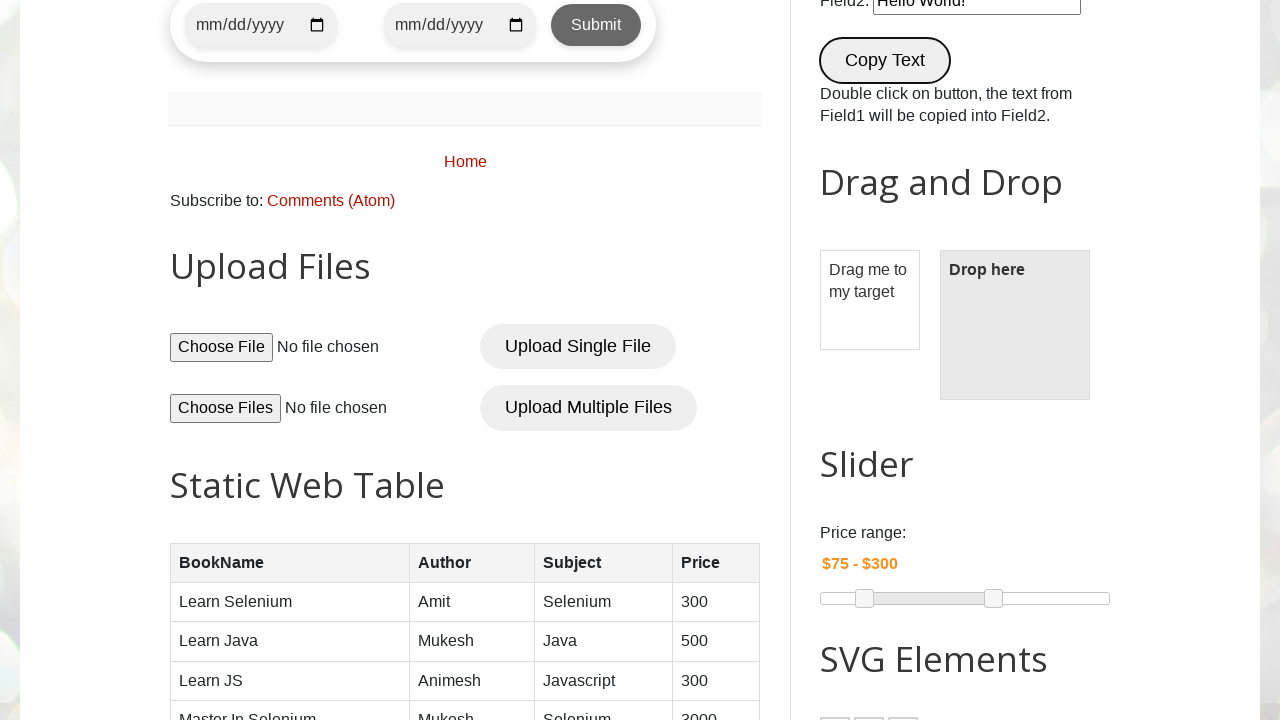